Navigates to a textbox test page and verifies the page title

Starting URL: http://only-testing-blog.blogspot.in/2014/01/textbox.html

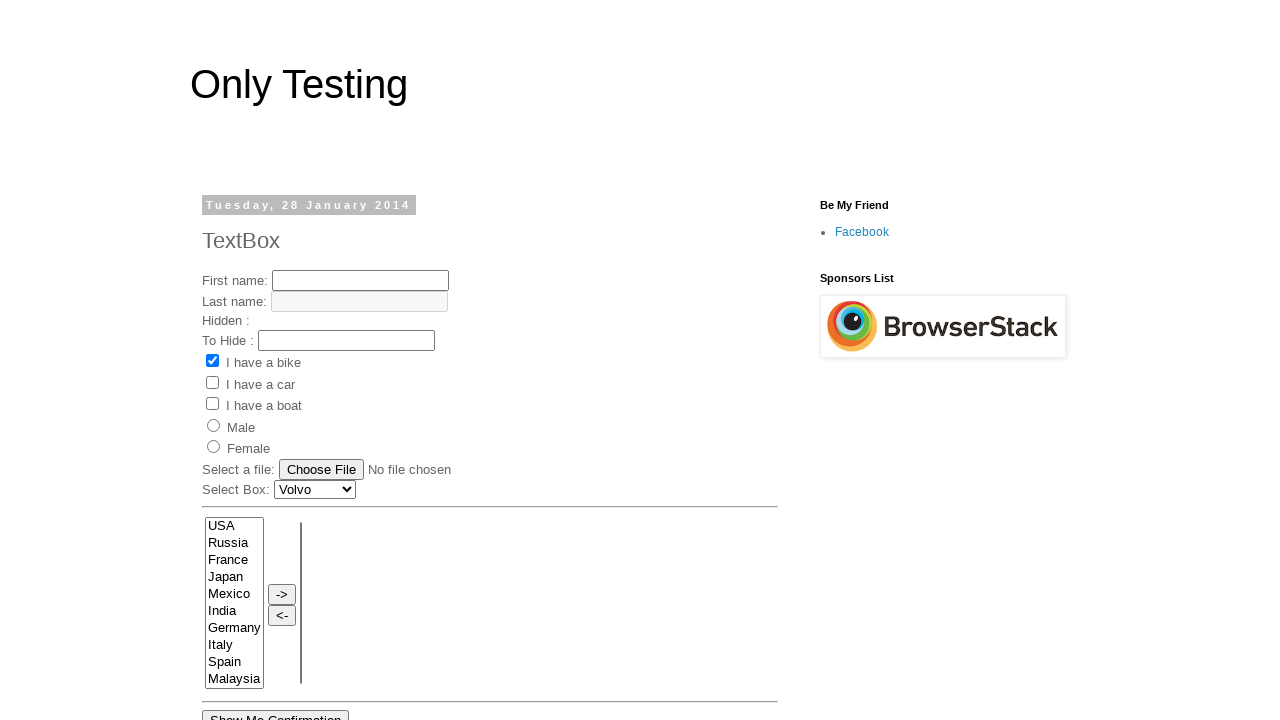

Navigated to textbox test page
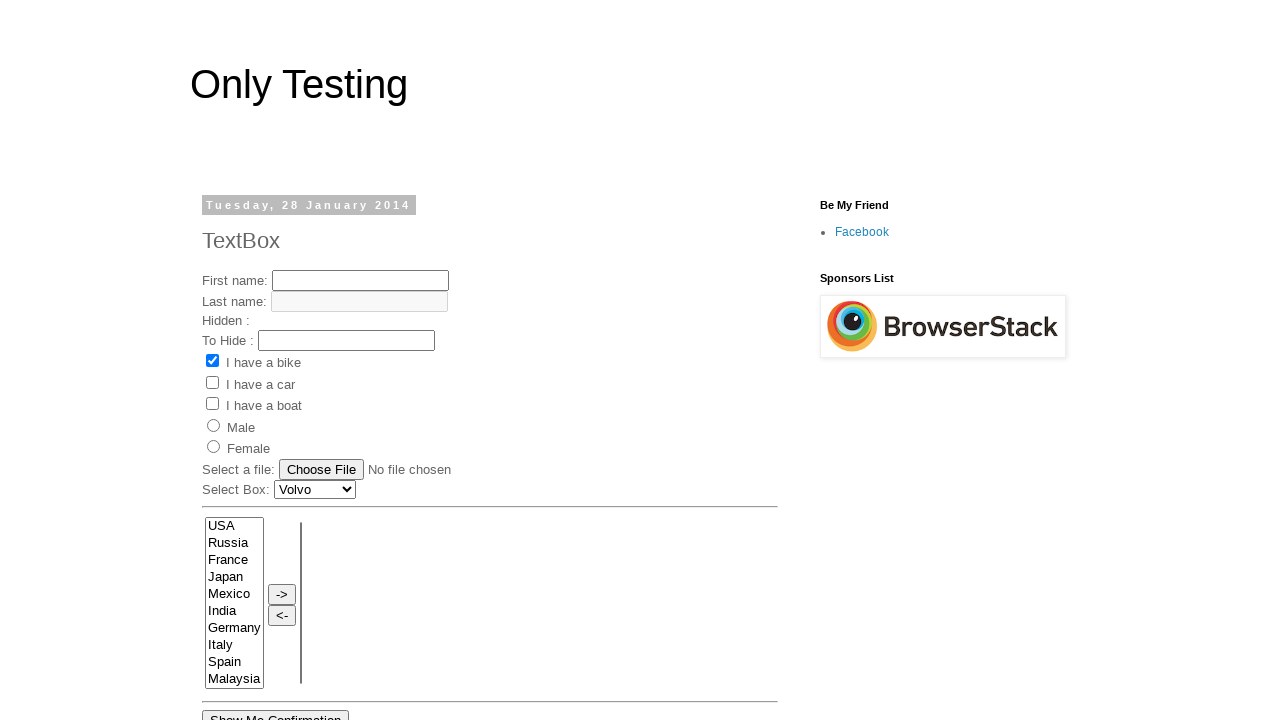

Retrieved page title
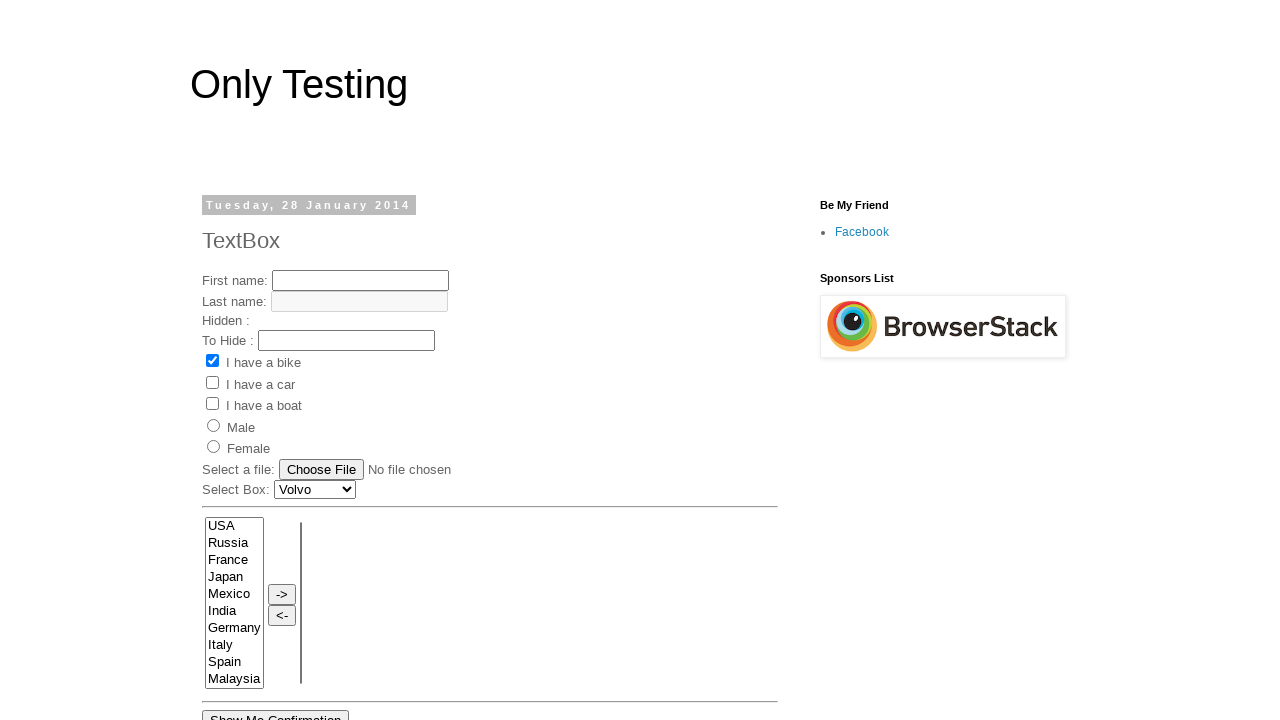

Page title verified: Only Testing: TextBox
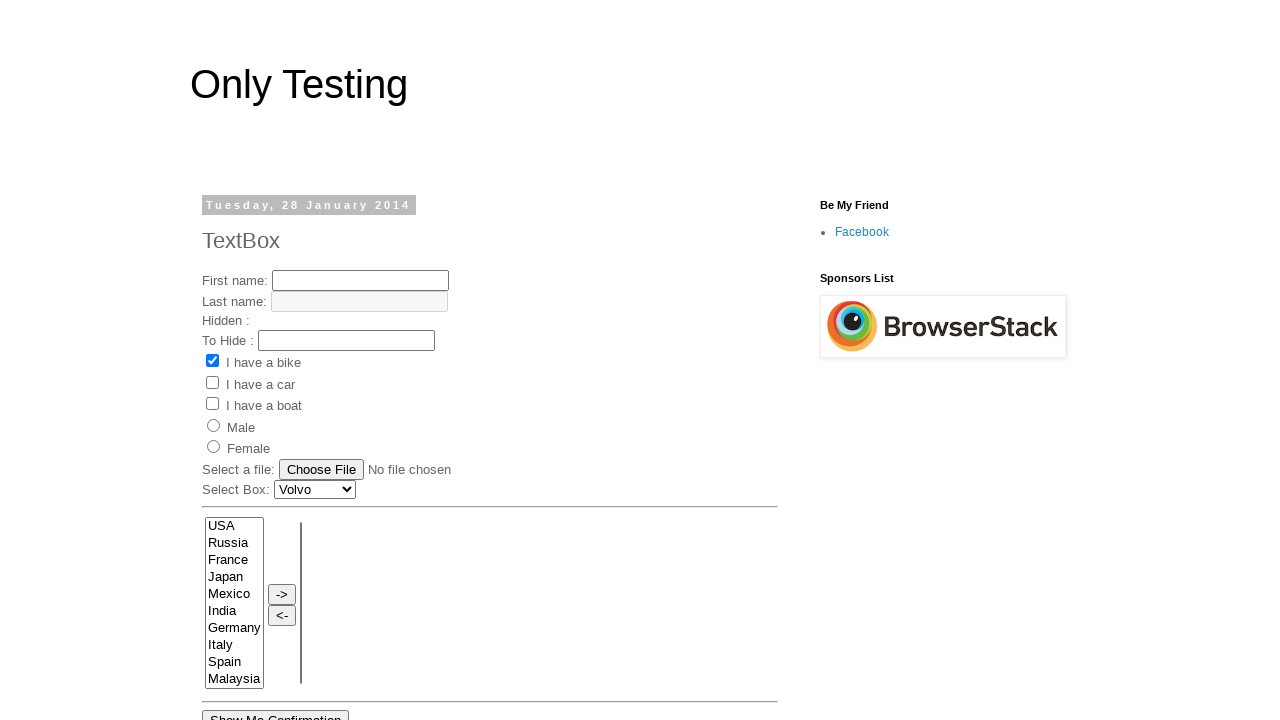

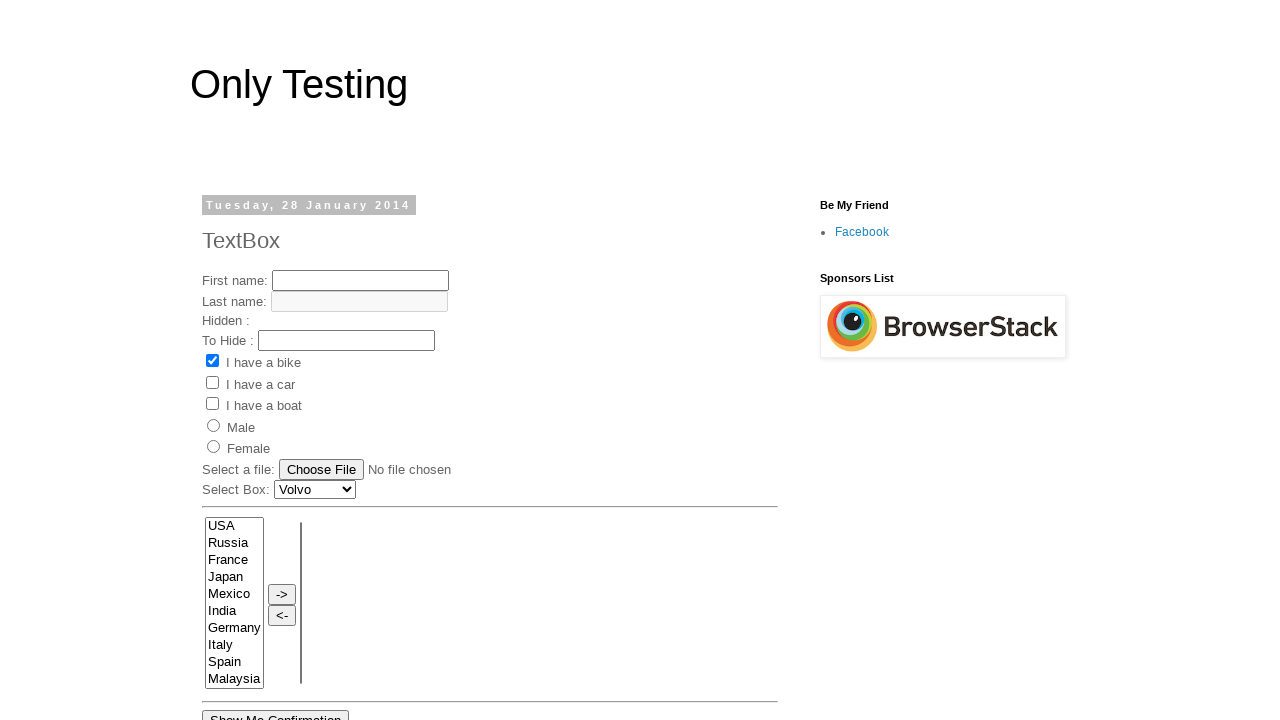